Tests double-click functionality by double-clicking a button and verifying the confirmation message appears

Starting URL: https://demoqa.com/buttons

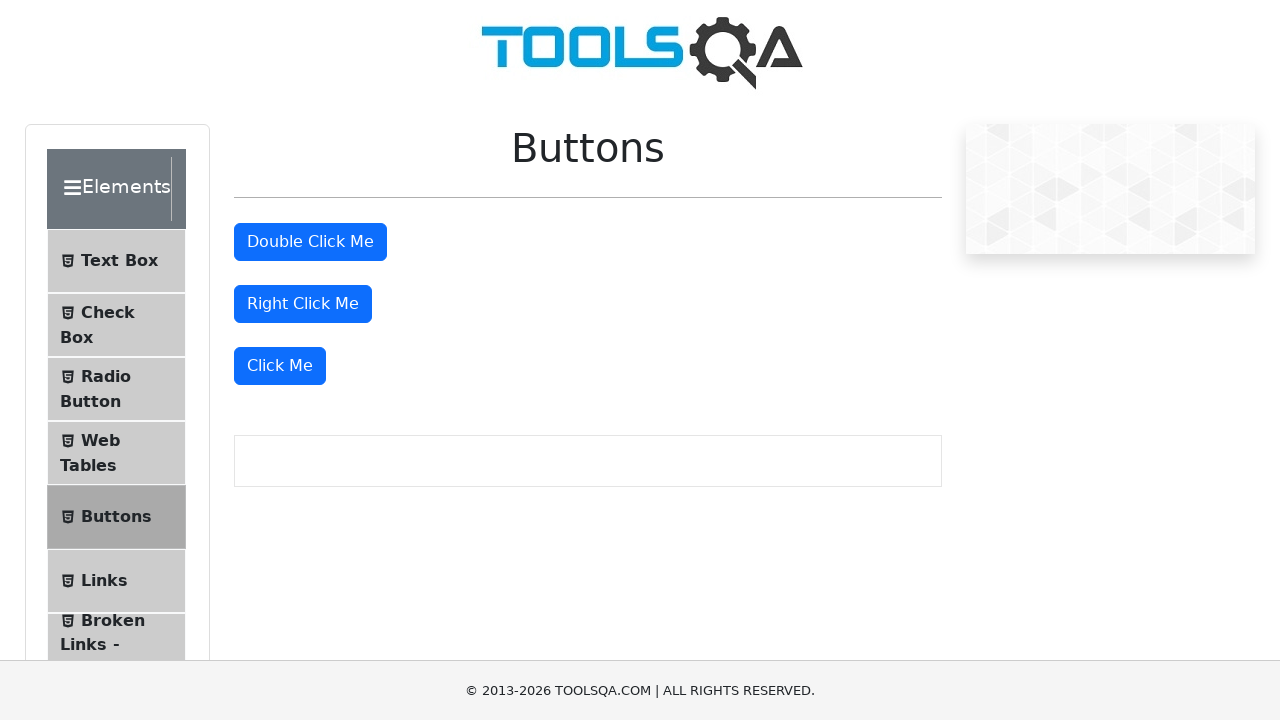

Double-clicked the double click button at (310, 242) on [id="doubleClickBtn"]
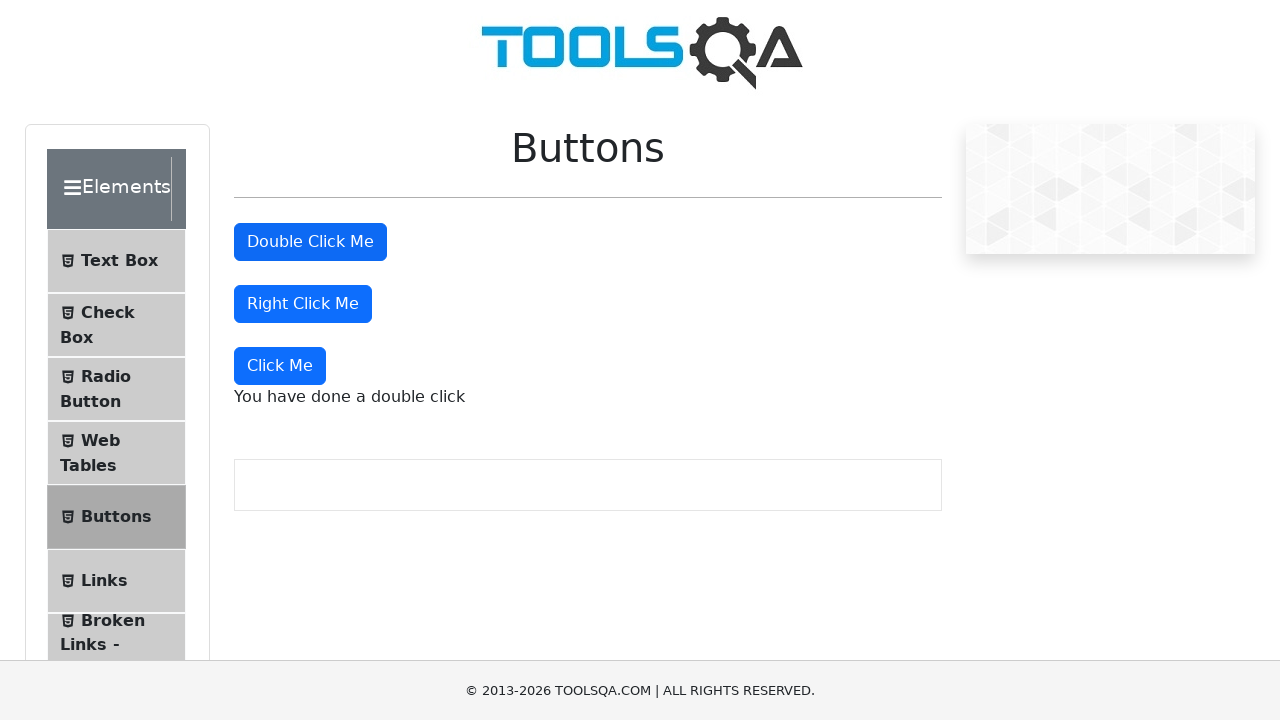

Confirmation message appeared after double-click
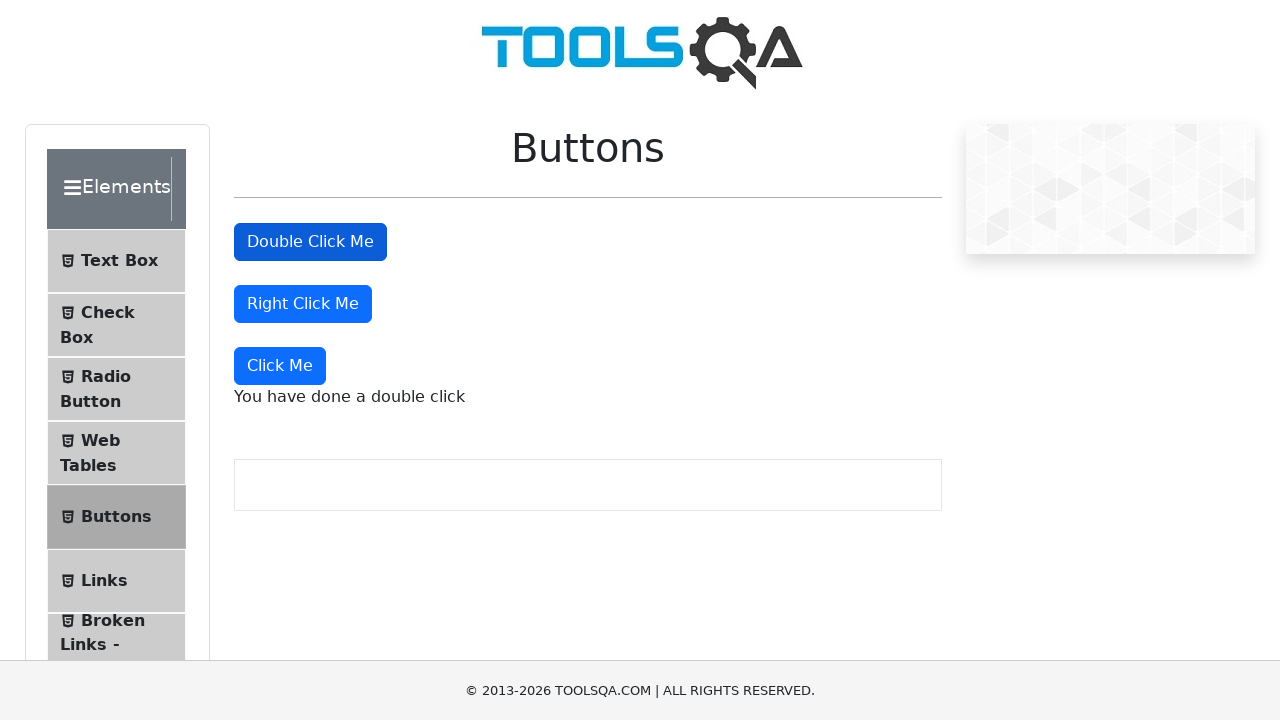

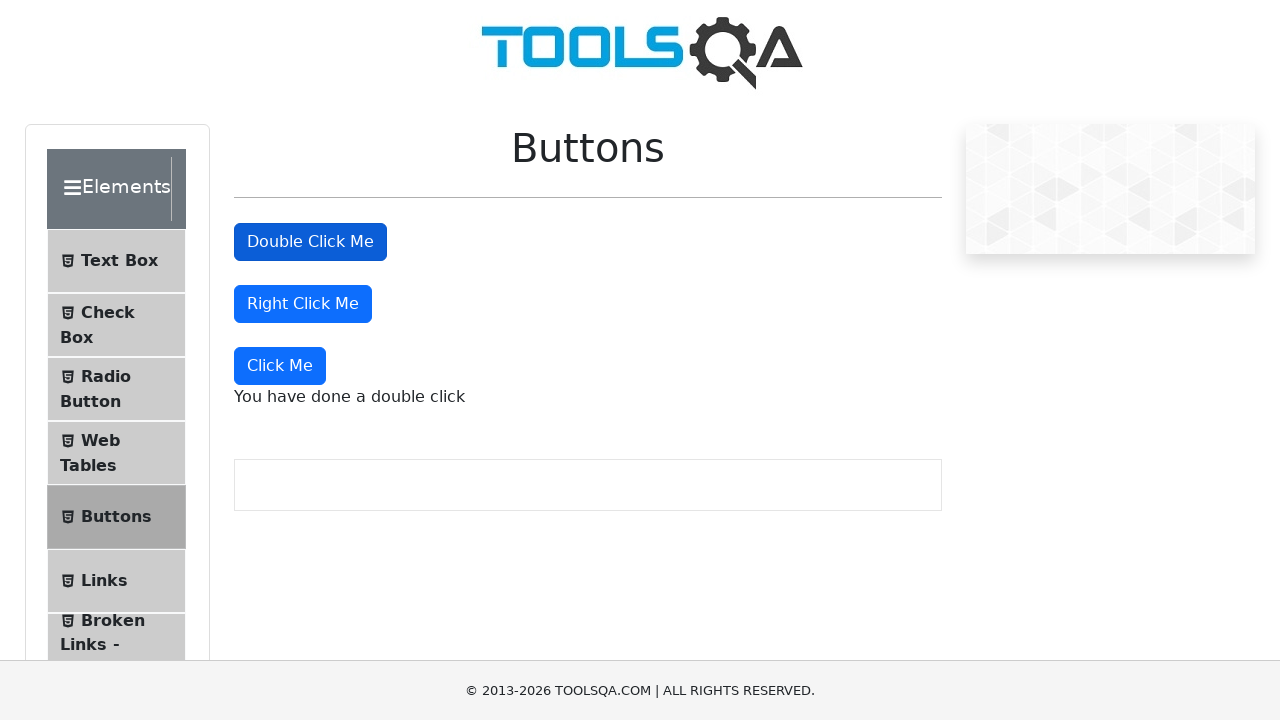